Tests registration form validation by checking that all required fields exist, testing password validation with a weak password, and testing email validation with an invalid email format.

Starting URL: https://app.floworx-iq.com/register

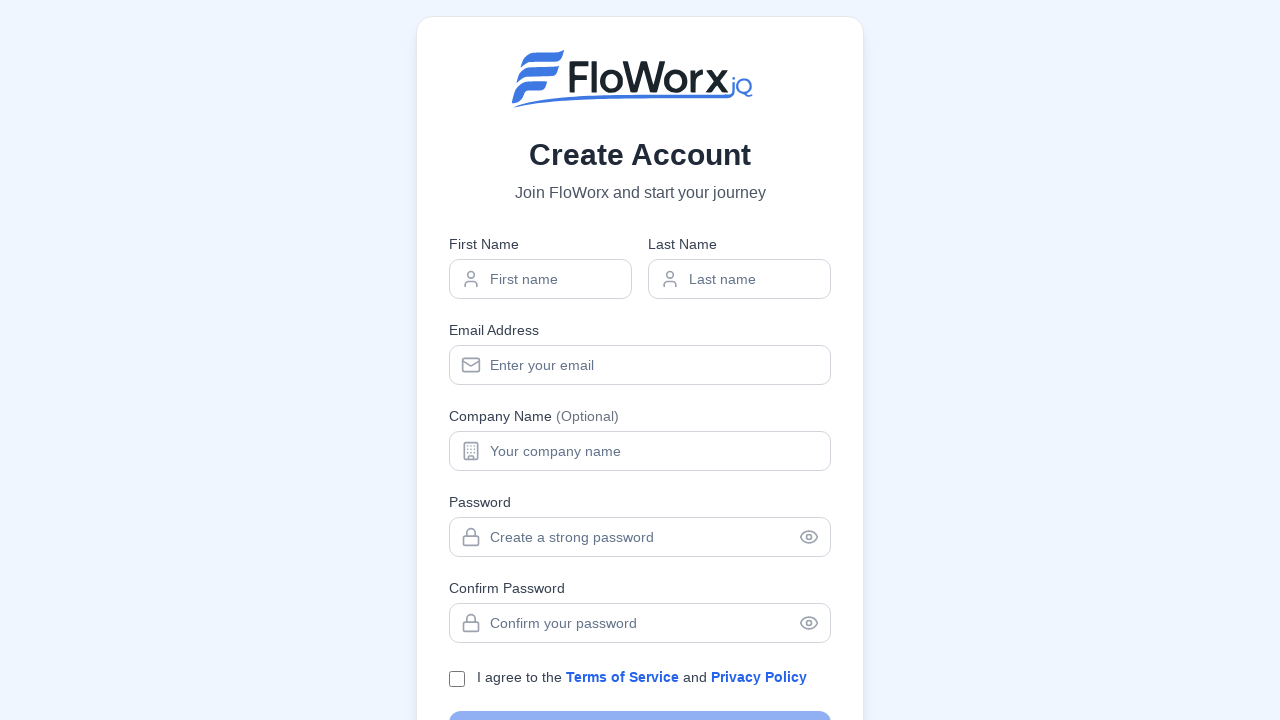

Waited for page to reach networkidle state
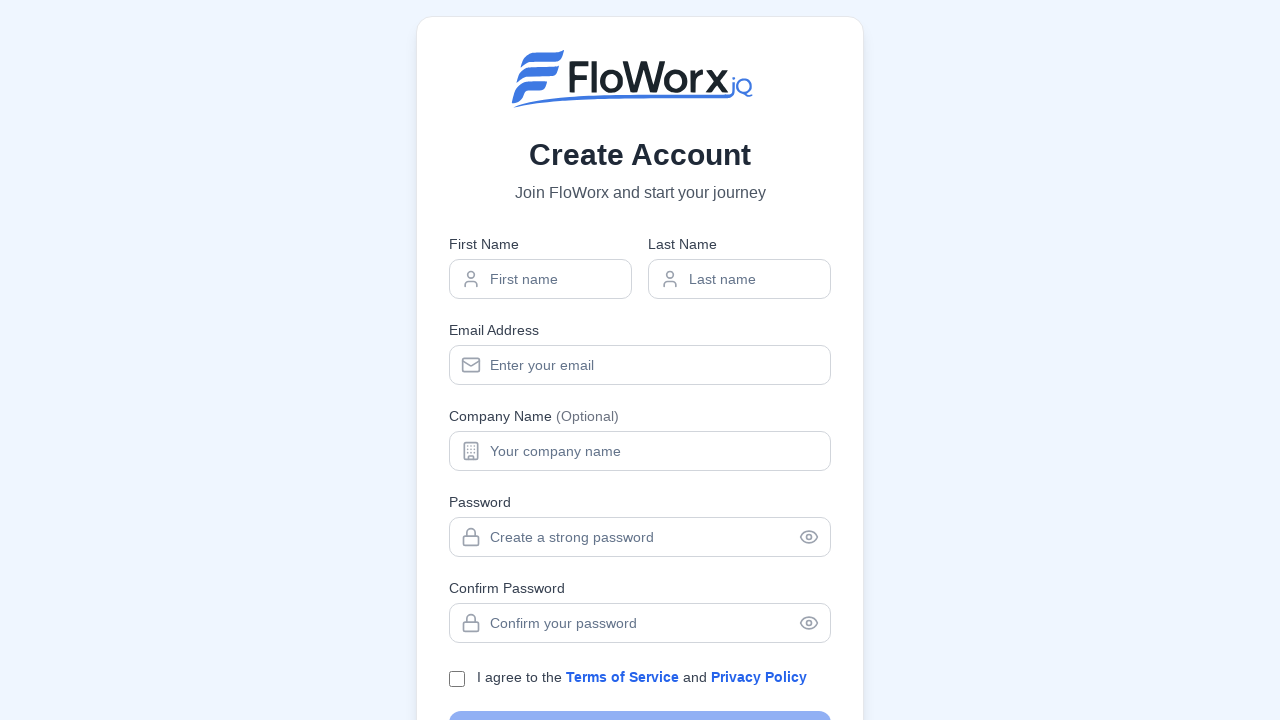

Waited 3 seconds for page to fully load
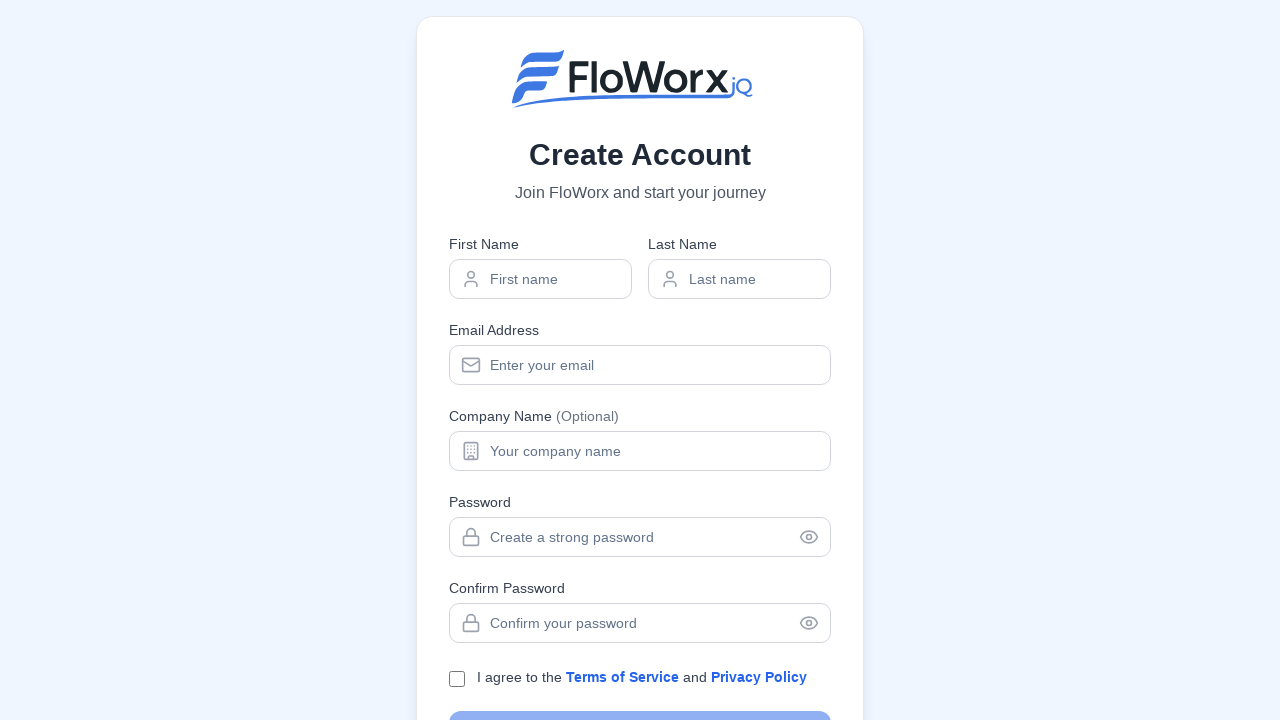

Checked that registration form exists (found 1 form(s))
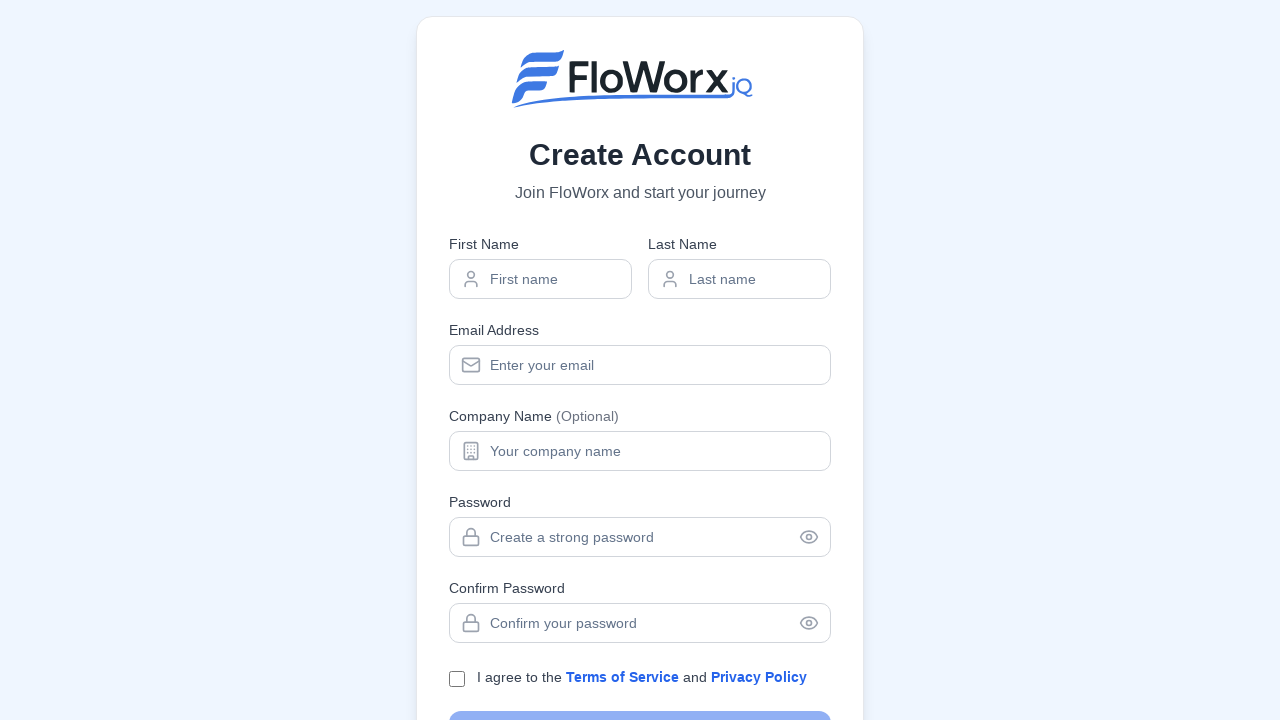

Verified required field 'firstName' exists on registration form
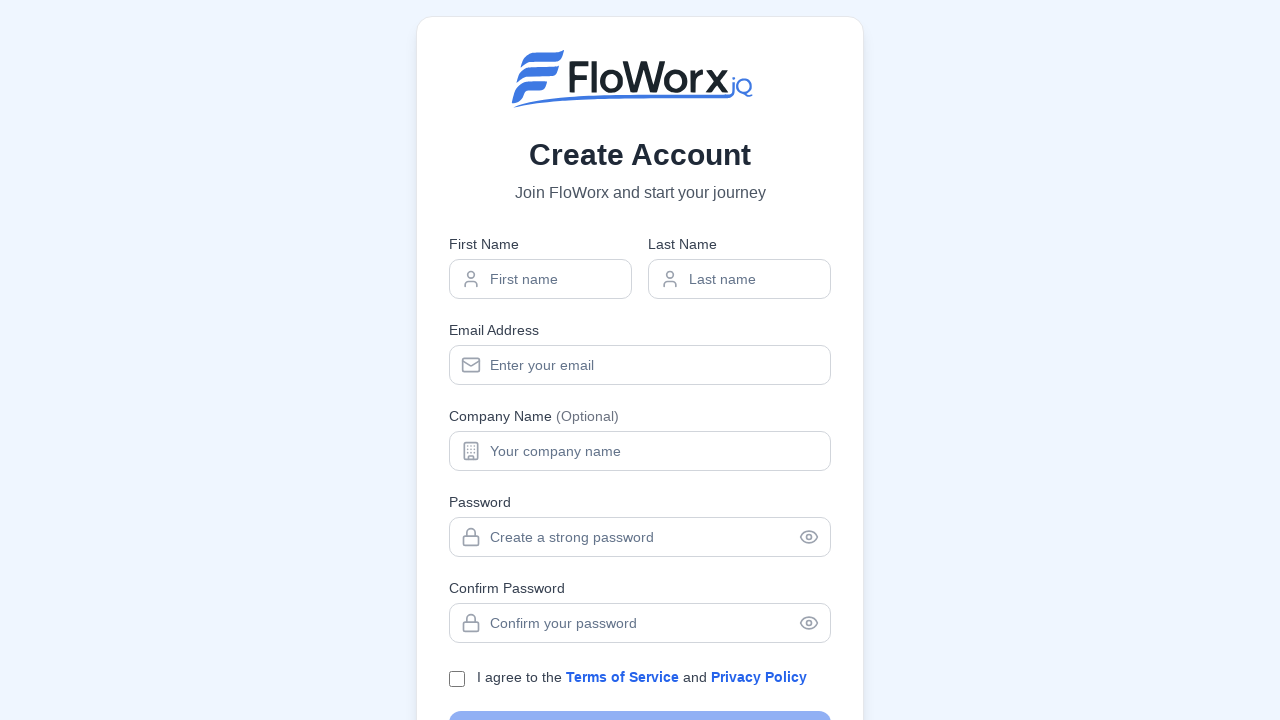

Verified required field 'lastName' exists on registration form
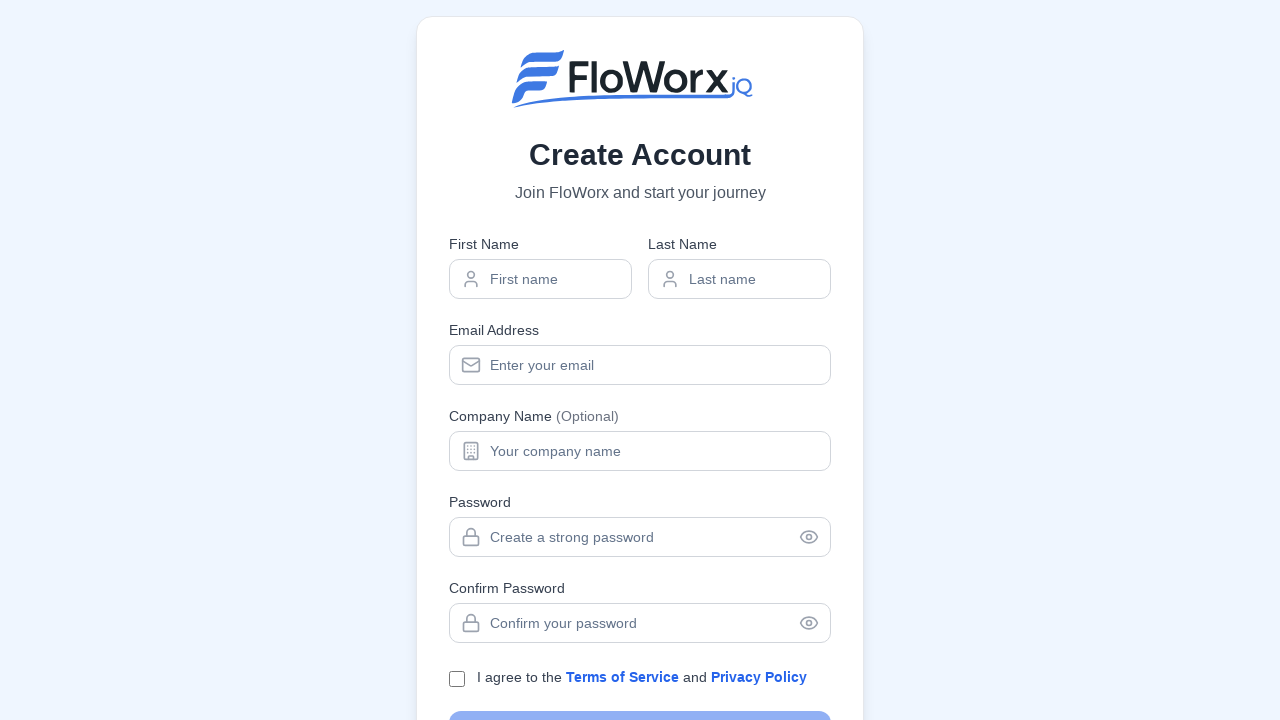

Verified required field 'email' exists on registration form
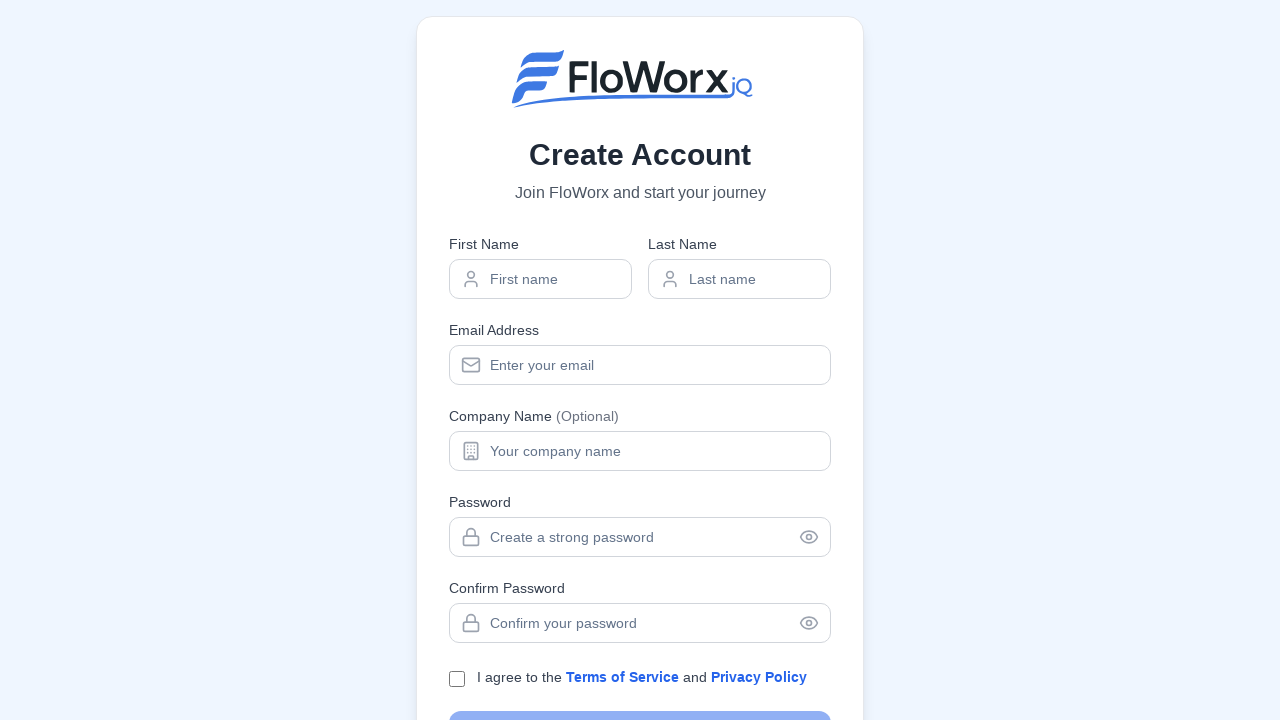

Verified required field 'password' exists on registration form
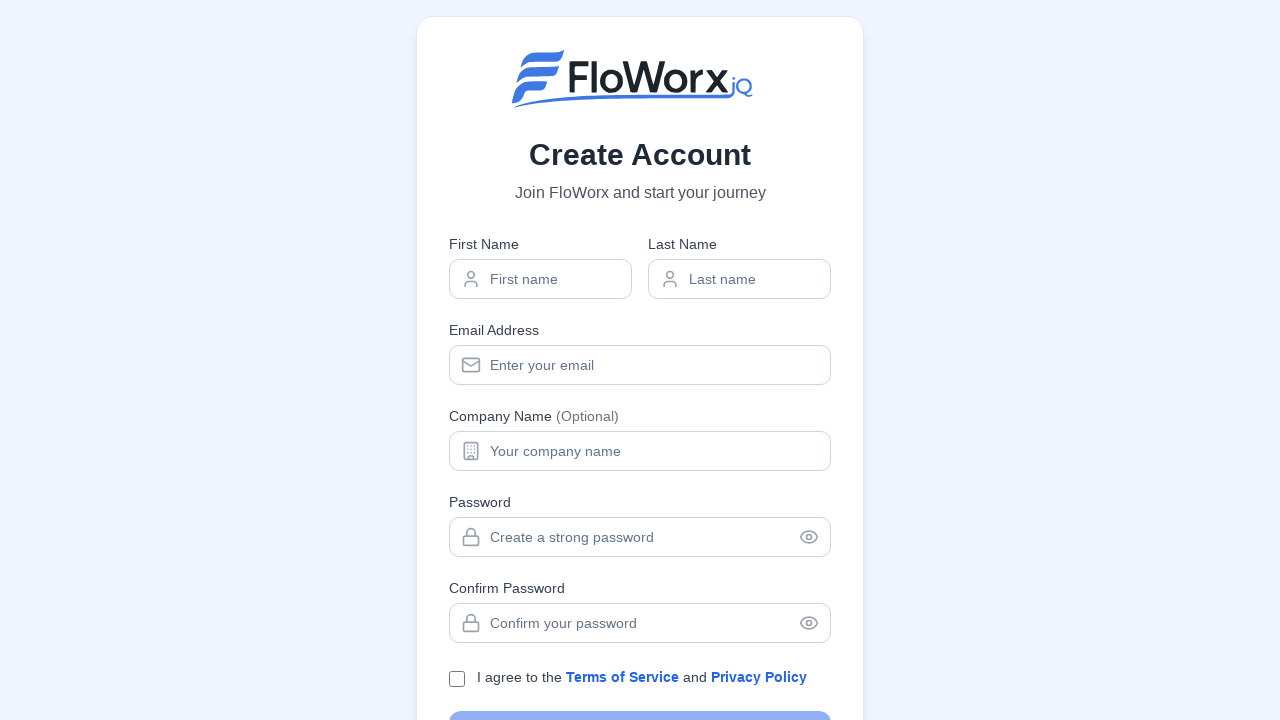

Verified required field 'confirmPassword' exists on registration form
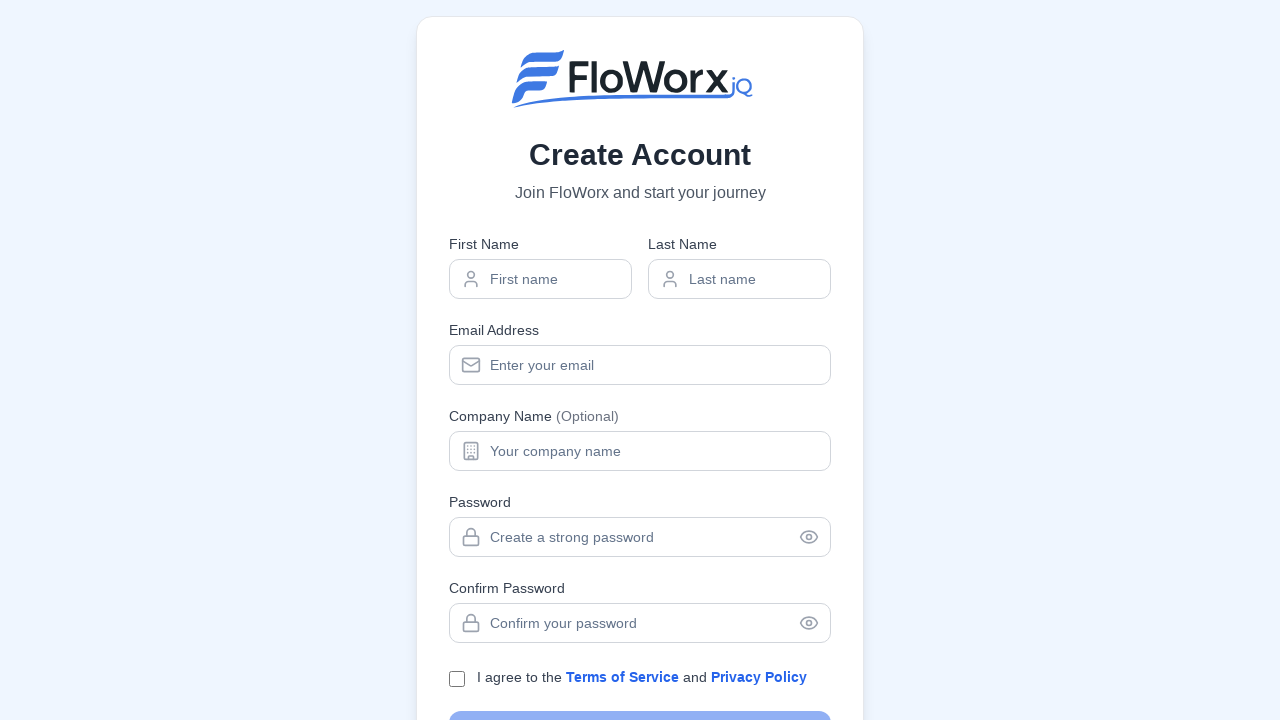

Filled password field with weak password 'weak' on input[name="password"]
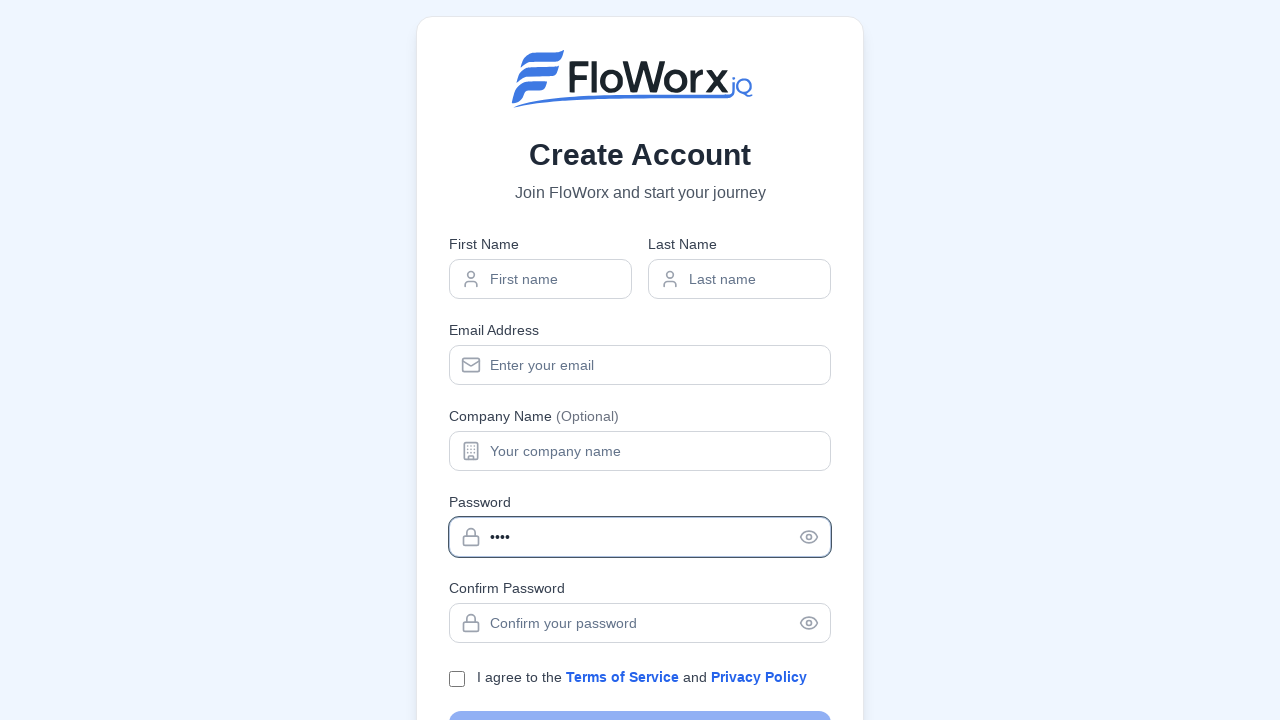

Blurred password field to trigger validation
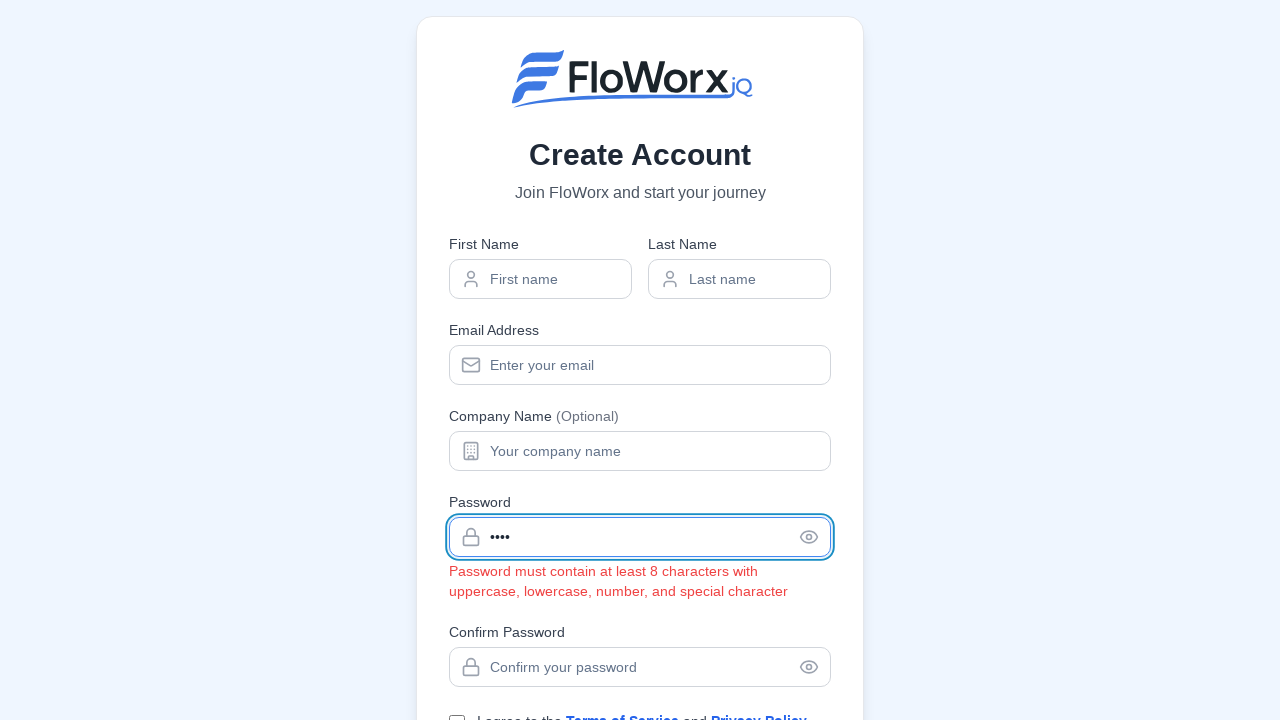

Waited 1.5 seconds for password validation error to appear
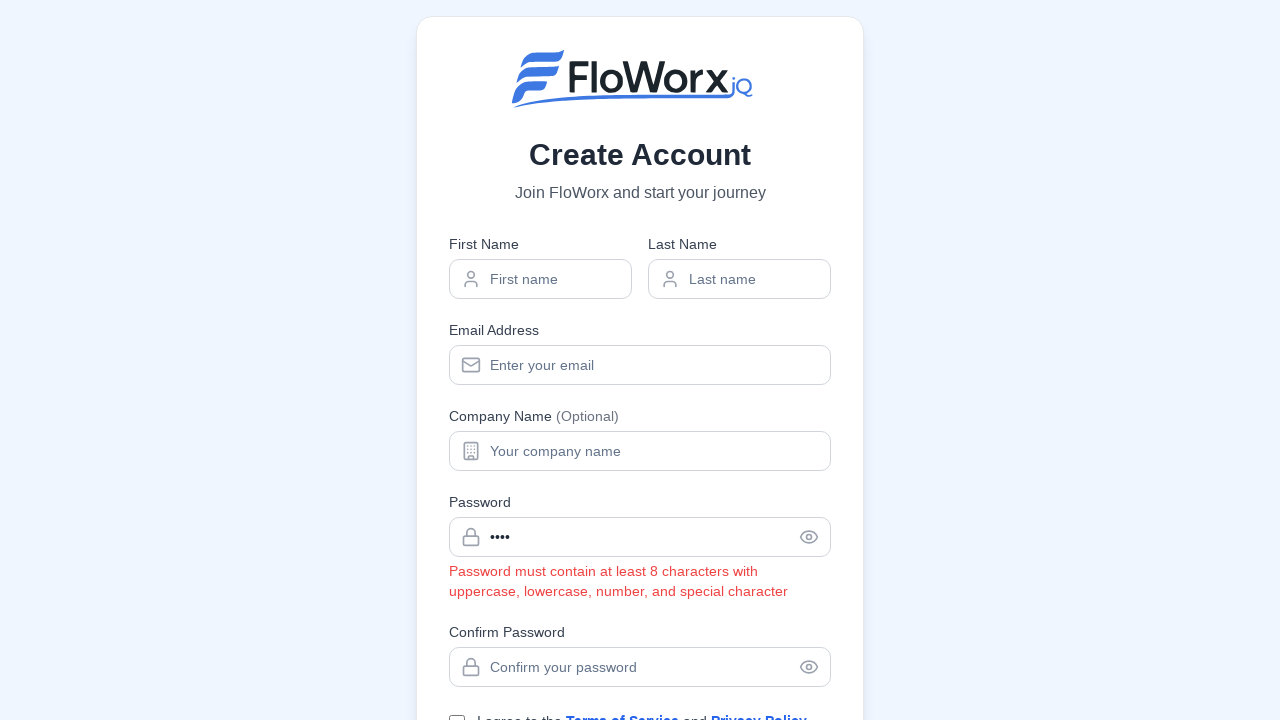

Checked for password validation error message
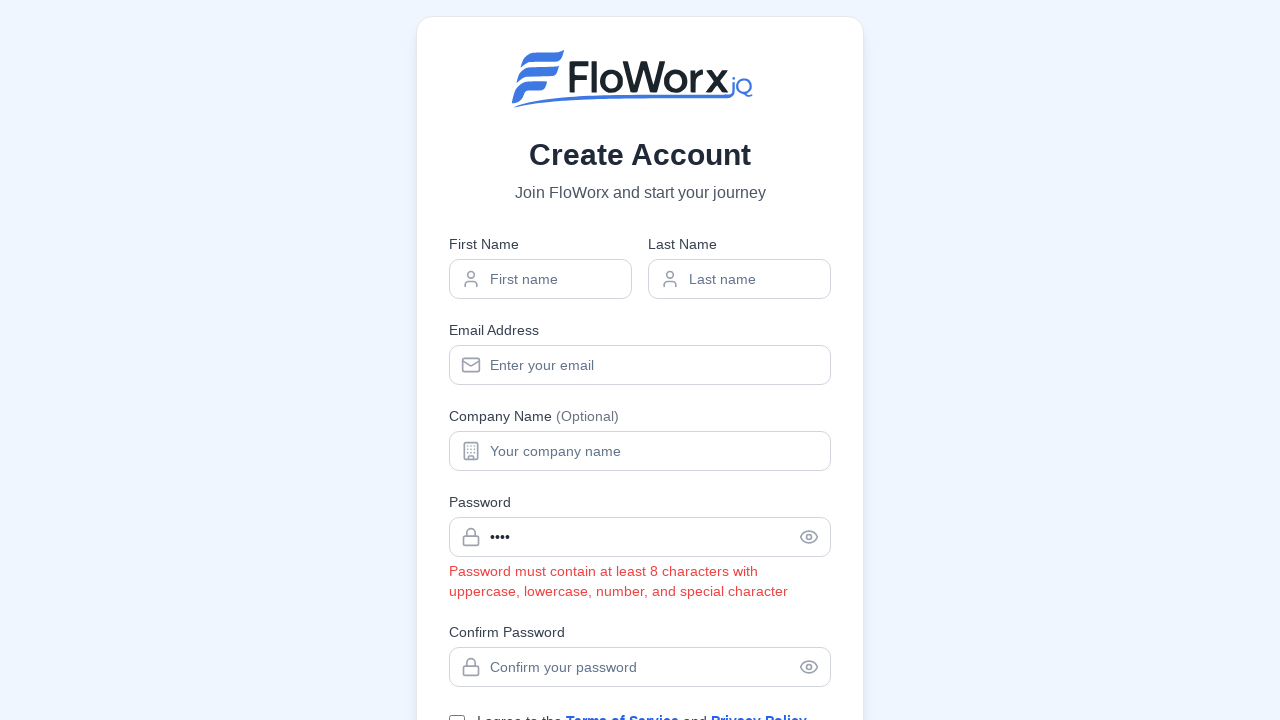

Filled email field with invalid email format 'invalid-email' on input[name="email"]
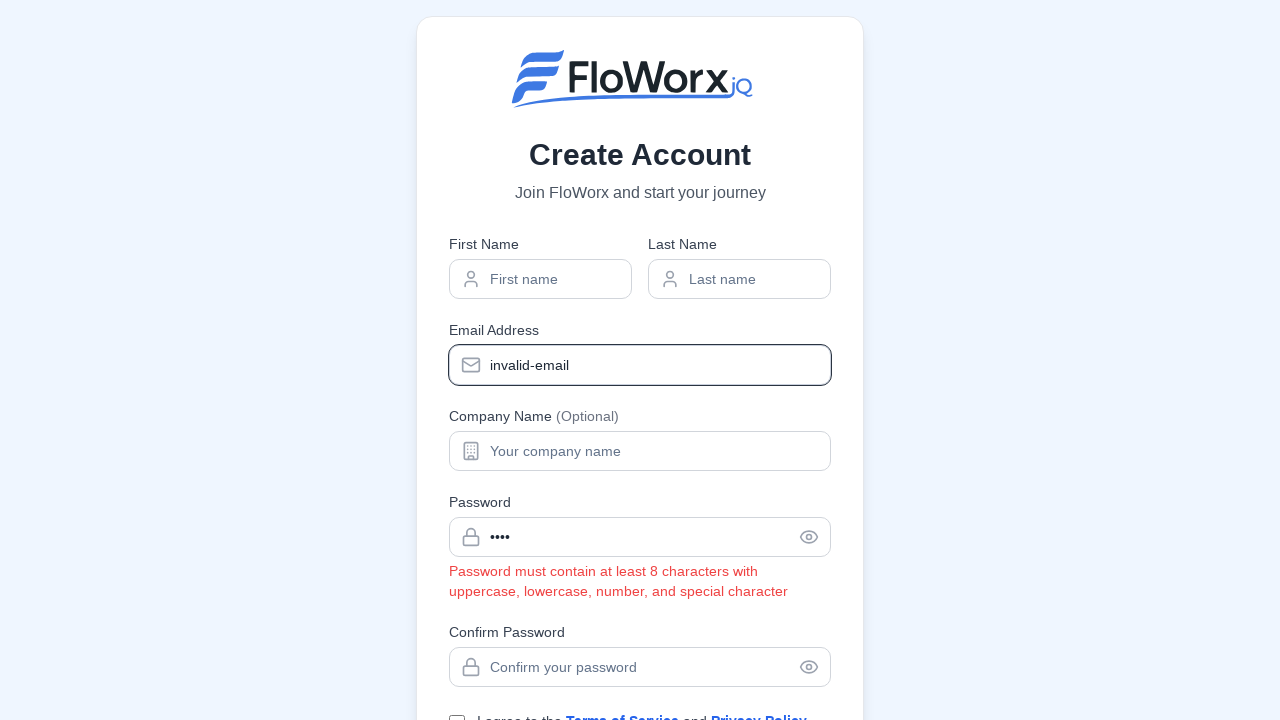

Blurred email field to trigger validation
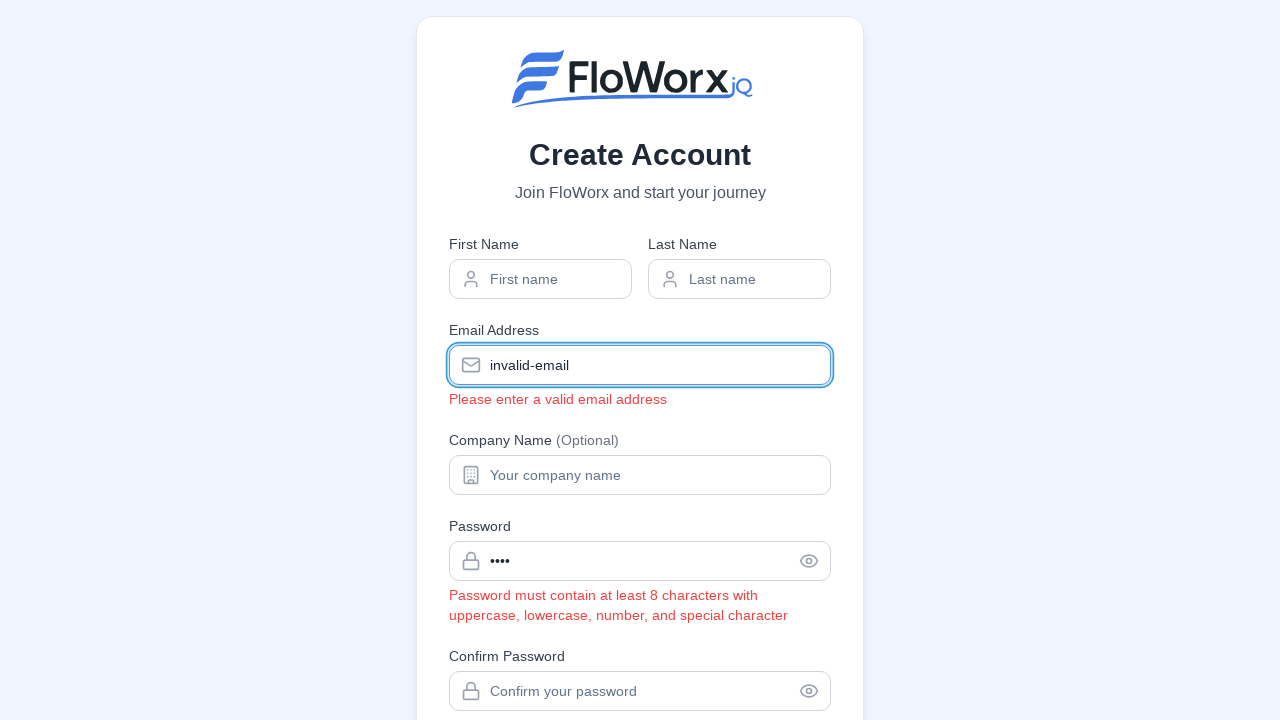

Waited 1.5 seconds for email validation error to appear
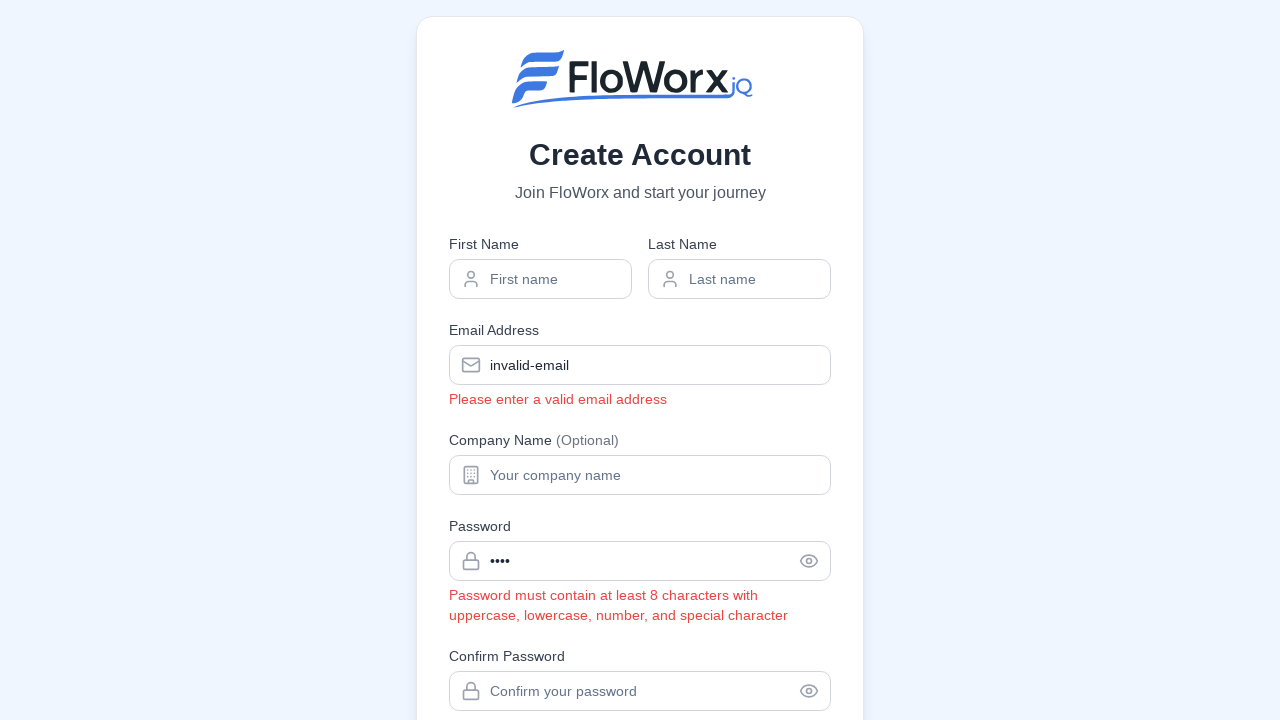

Checked for email validation error message
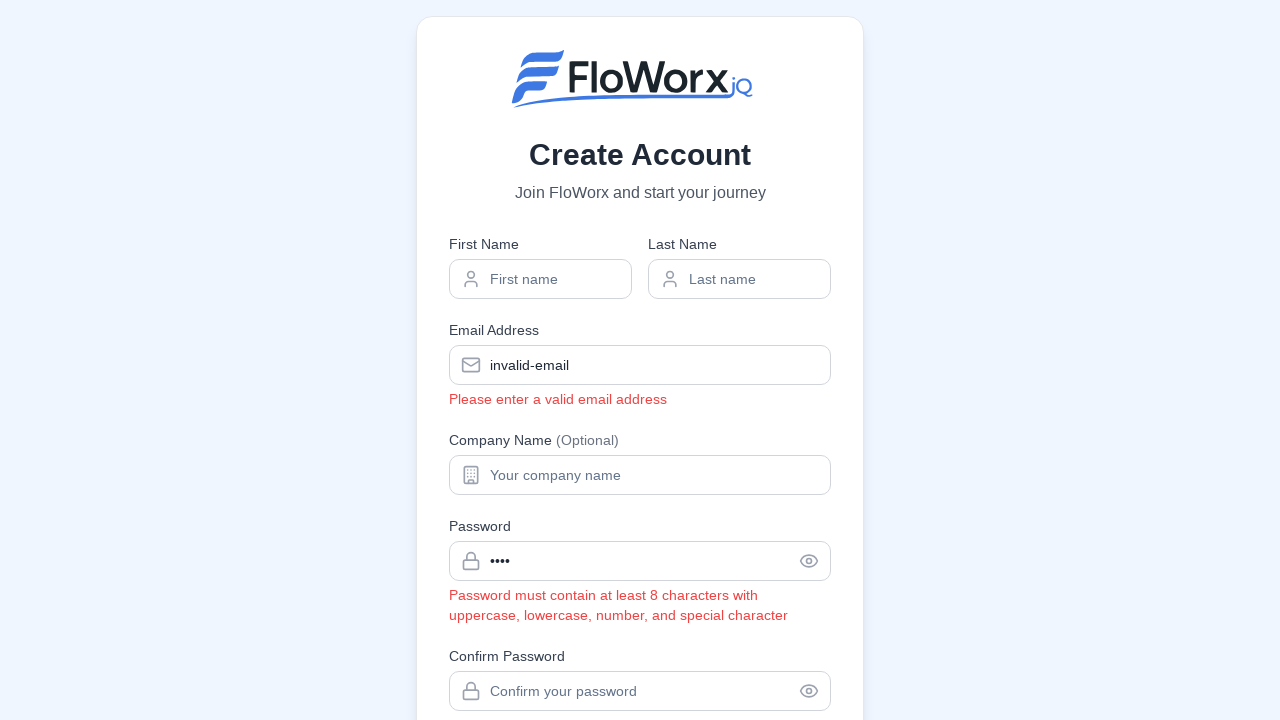

Verified submit button exists on registration form
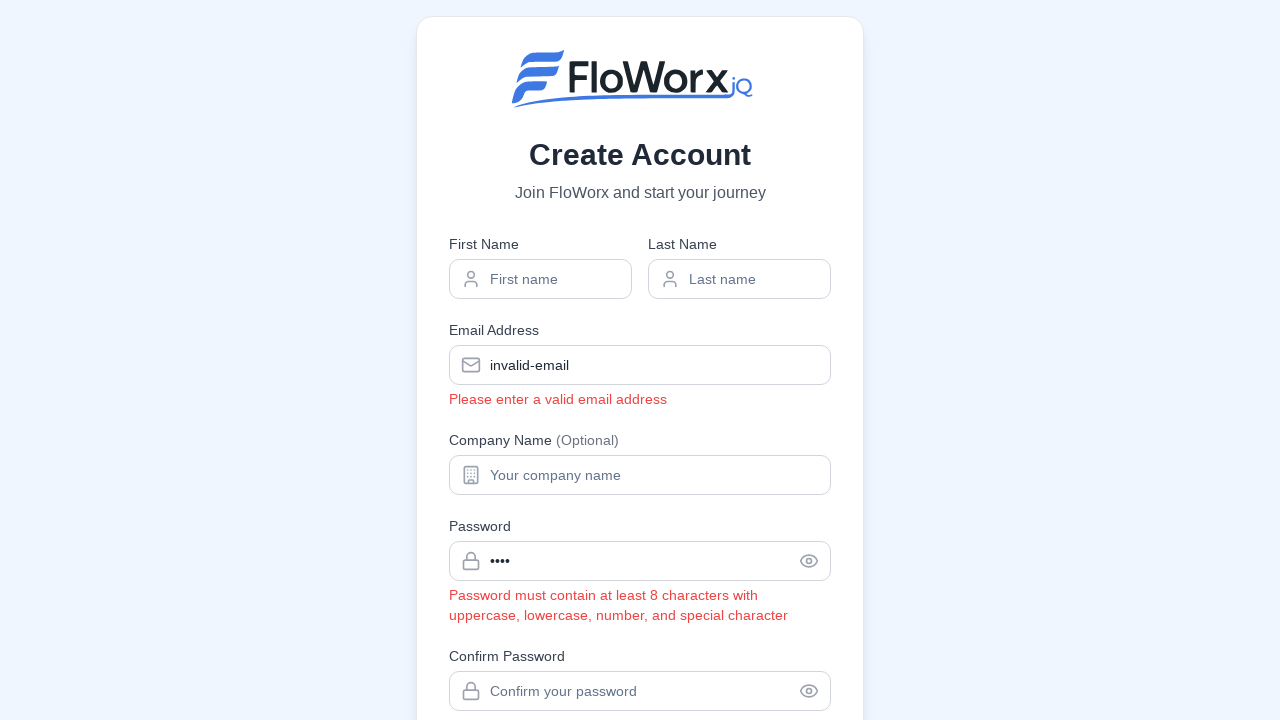

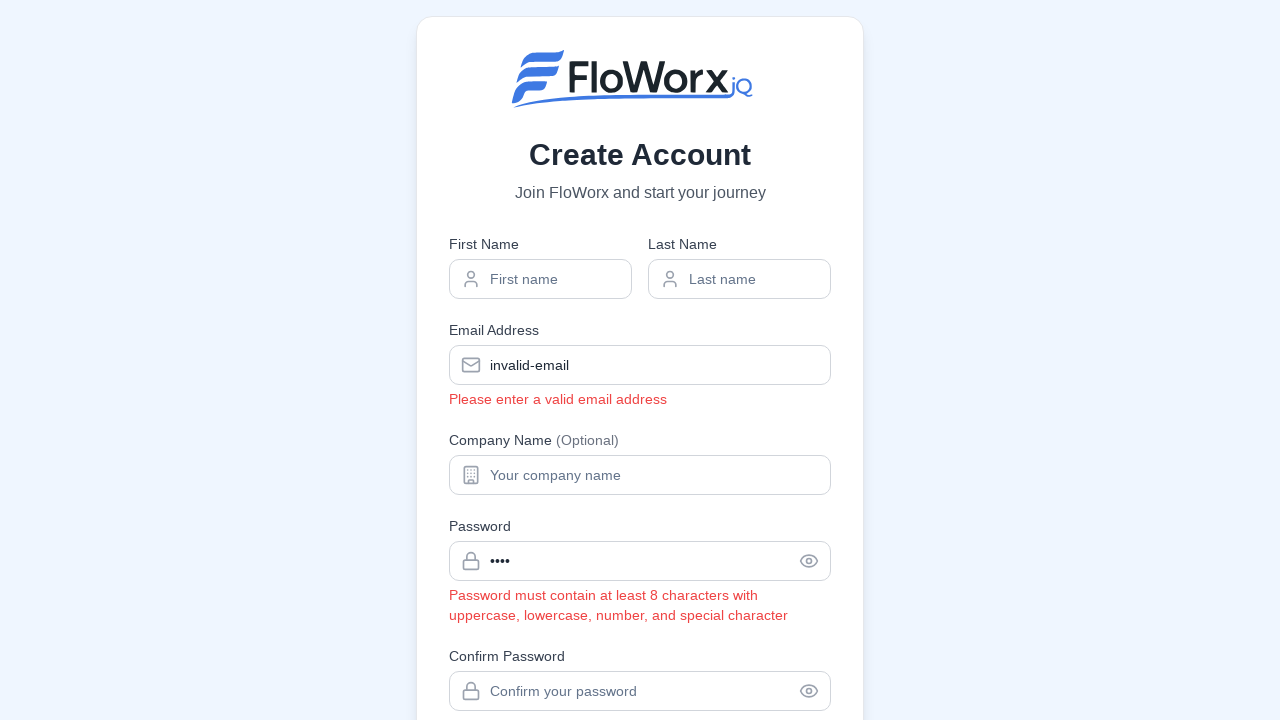